Tests pressing the tab key without targeting a specific element and verifies the page displays the correct key that was pressed.

Starting URL: http://the-internet.herokuapp.com/key_presses

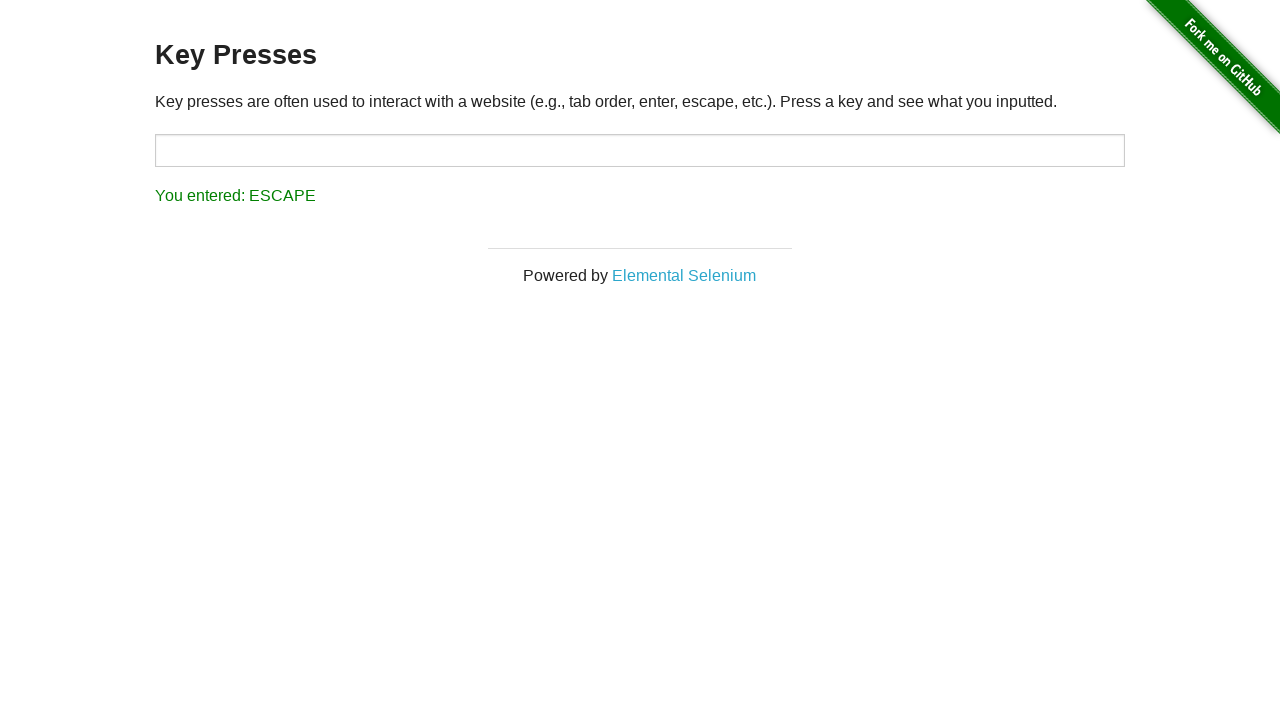

Pressed Tab key on the page
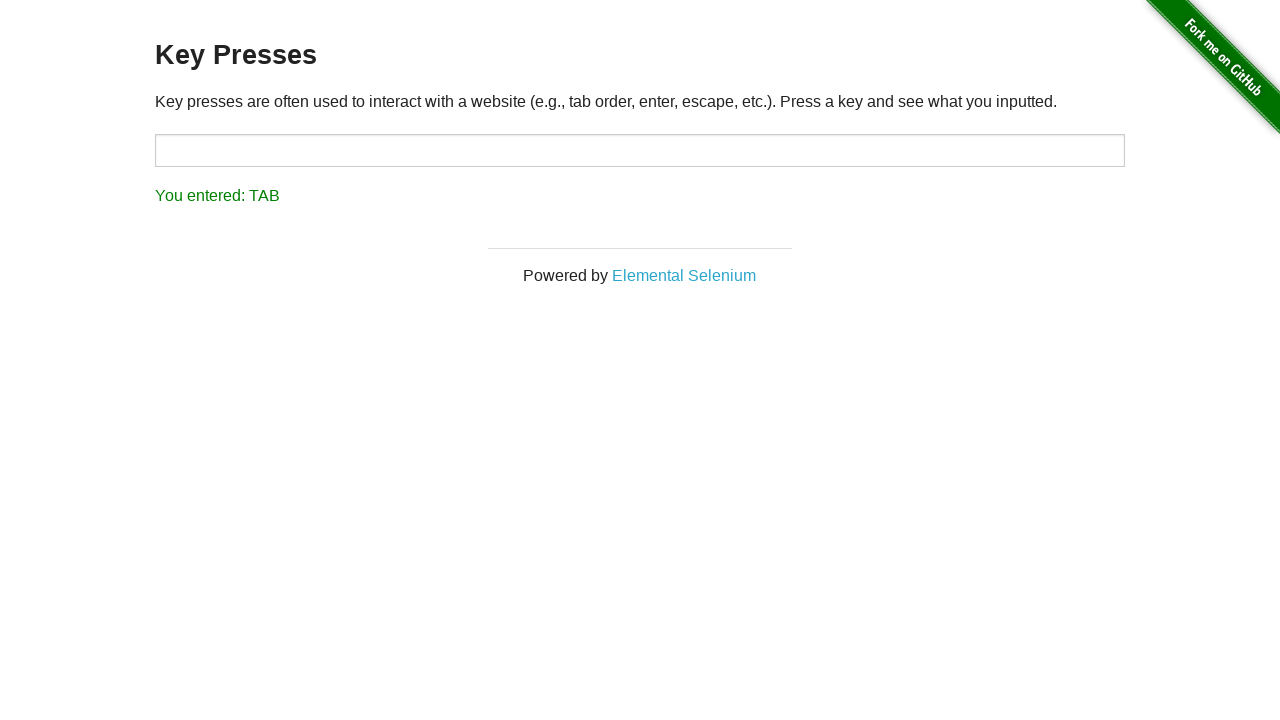

Result element loaded after Tab key press
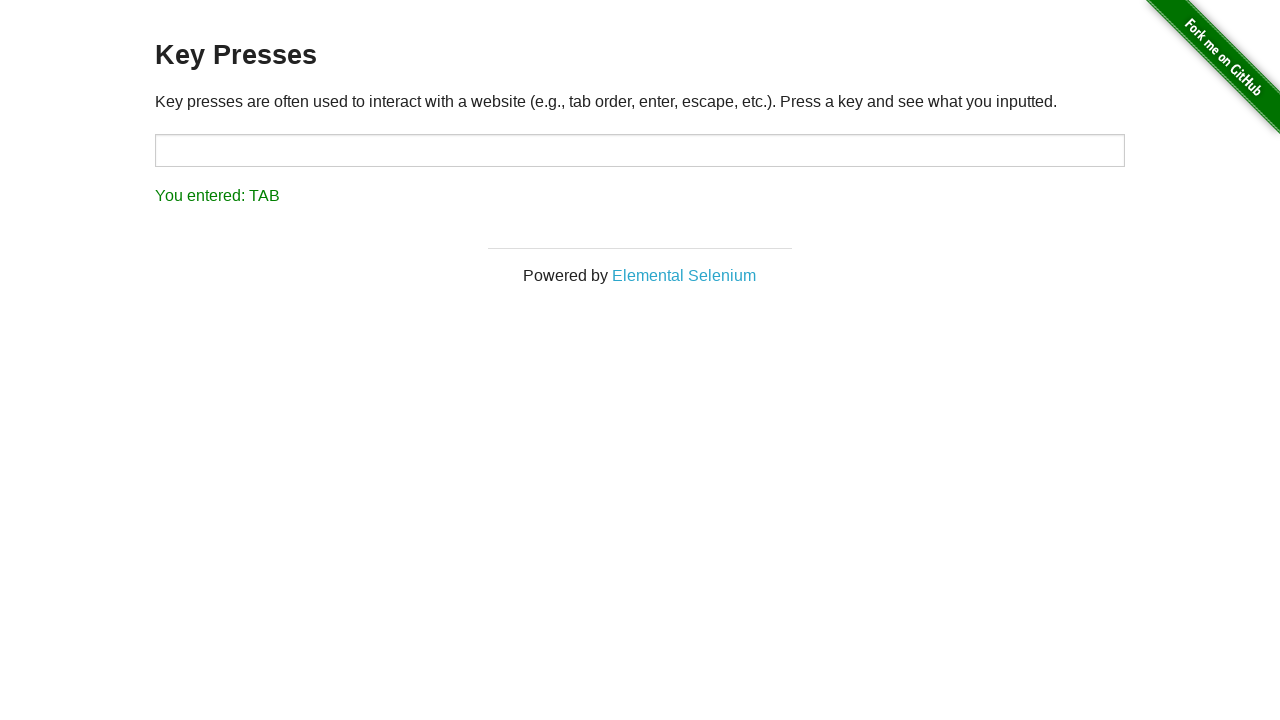

Retrieved result text content
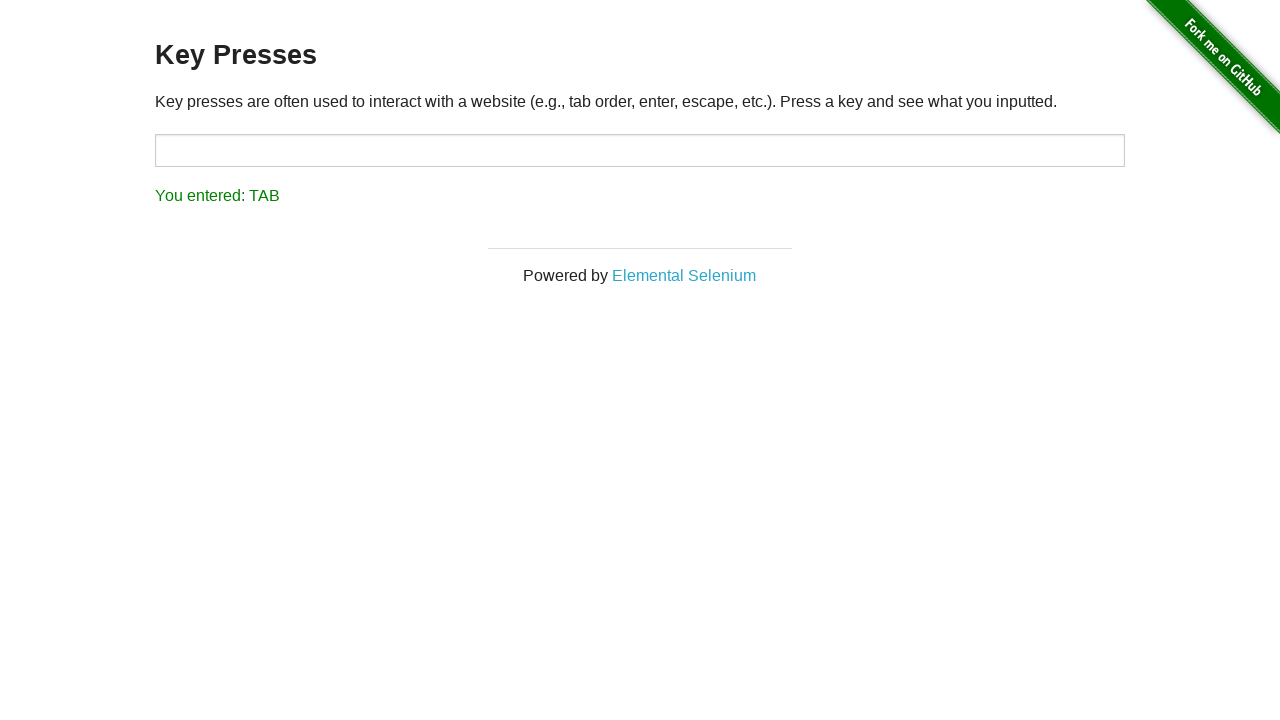

Verified result text displays 'You entered: TAB'
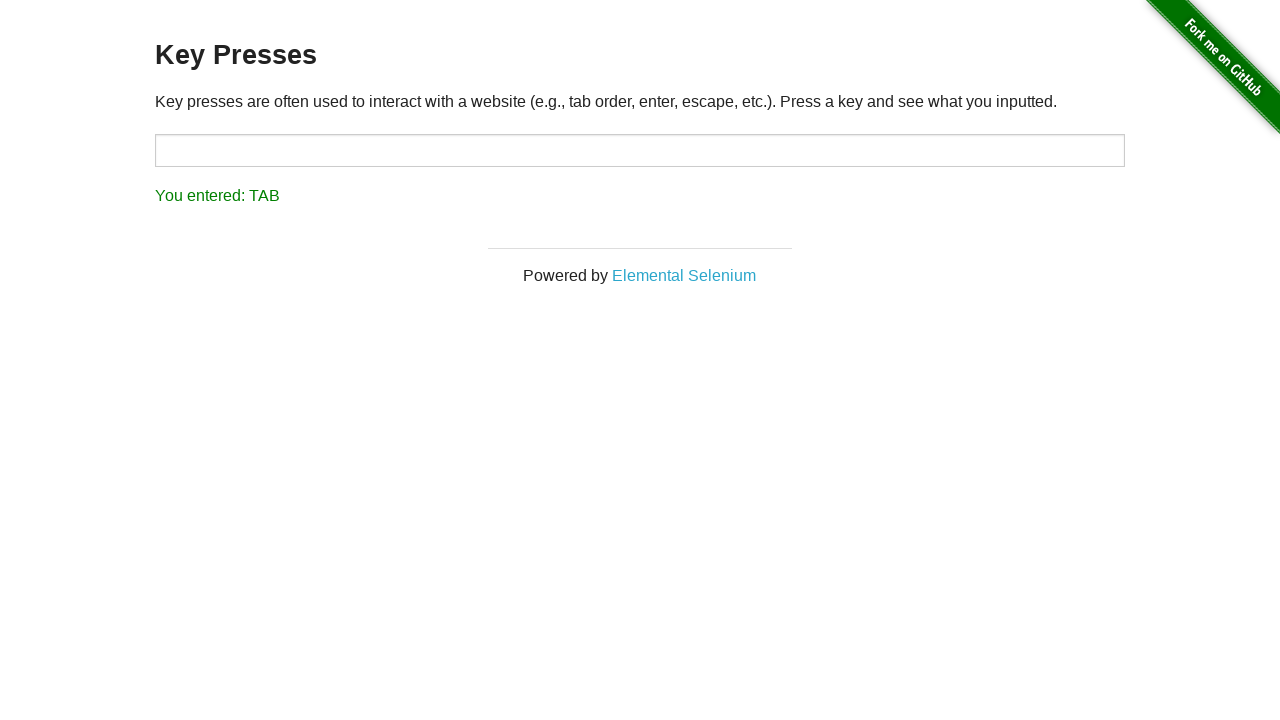

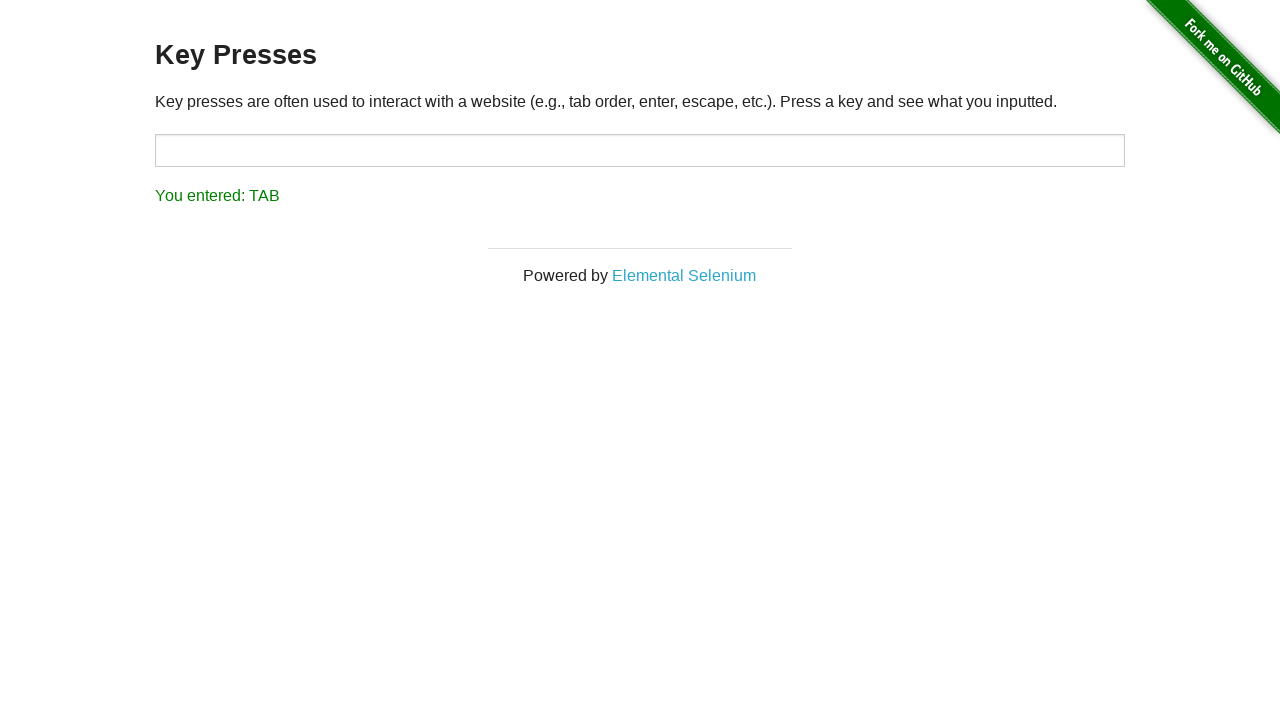